Navigates to W3Schools Java tutorial page and performs scrolling actions to view different parts of the page

Starting URL: https://www.w3schools.com/java/java_for_loop.asp

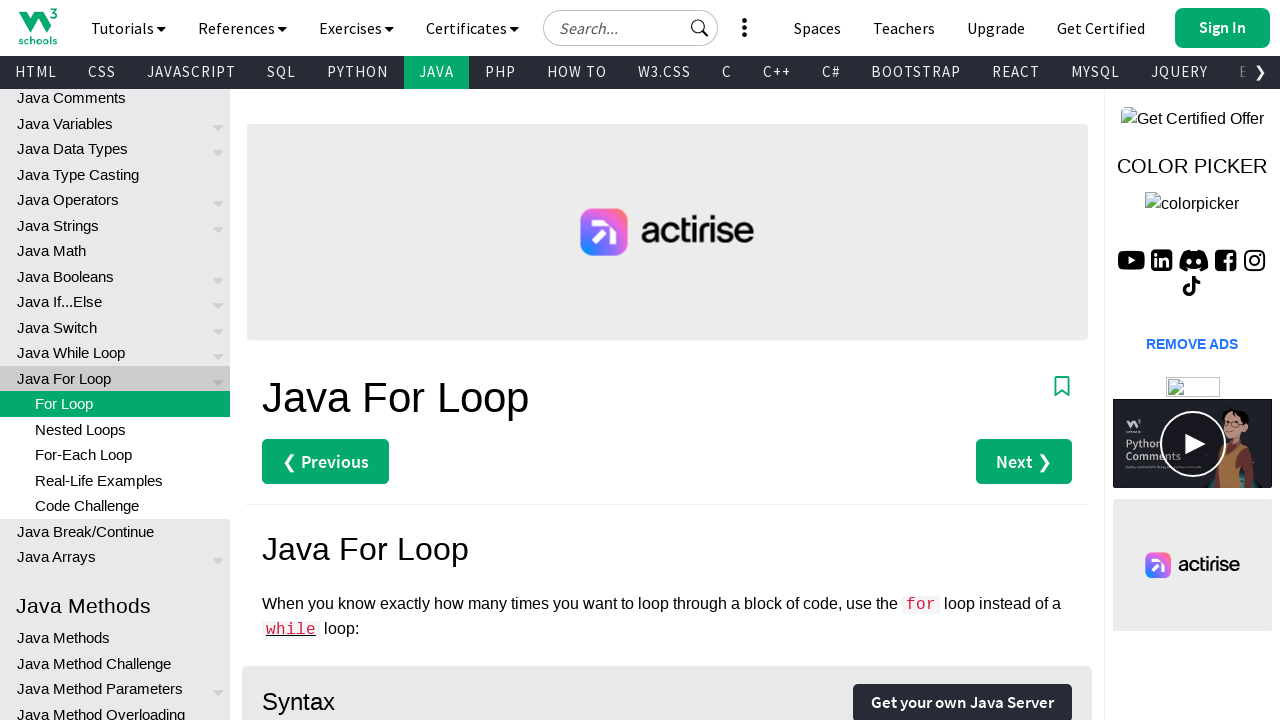

Scrolled down 1000 pixels to view content
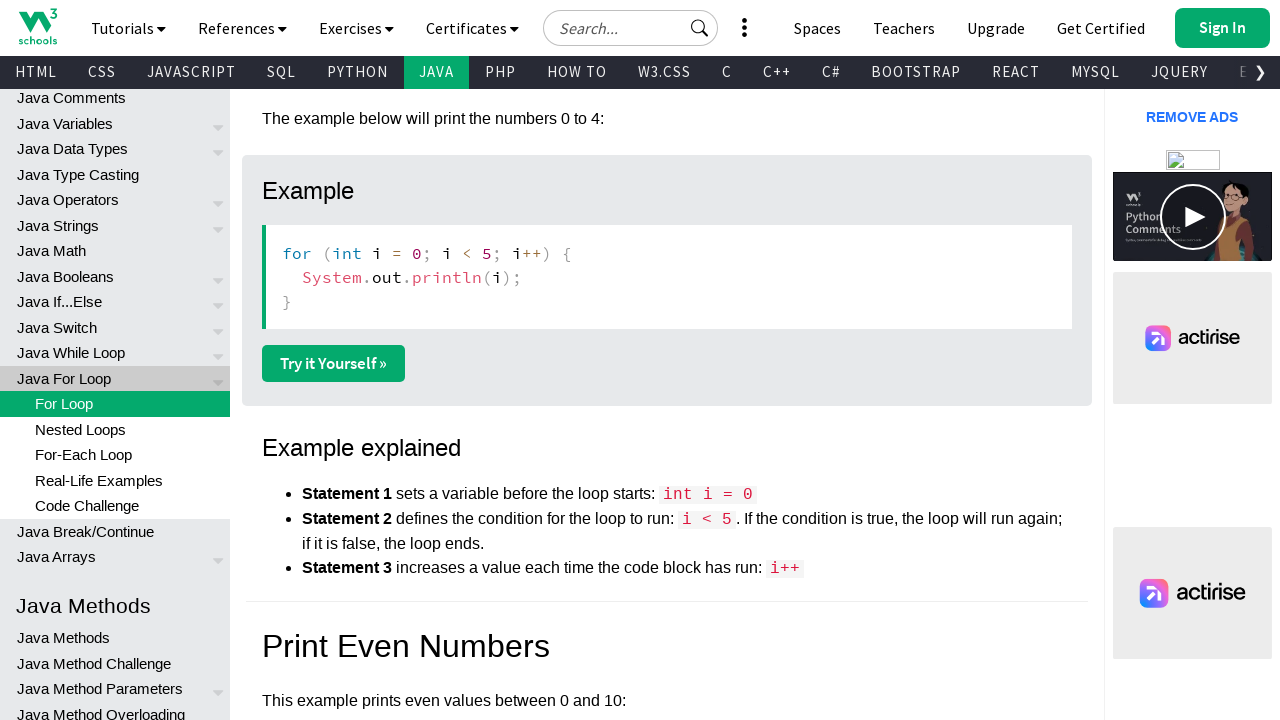

Waited 1000ms for content to be visible
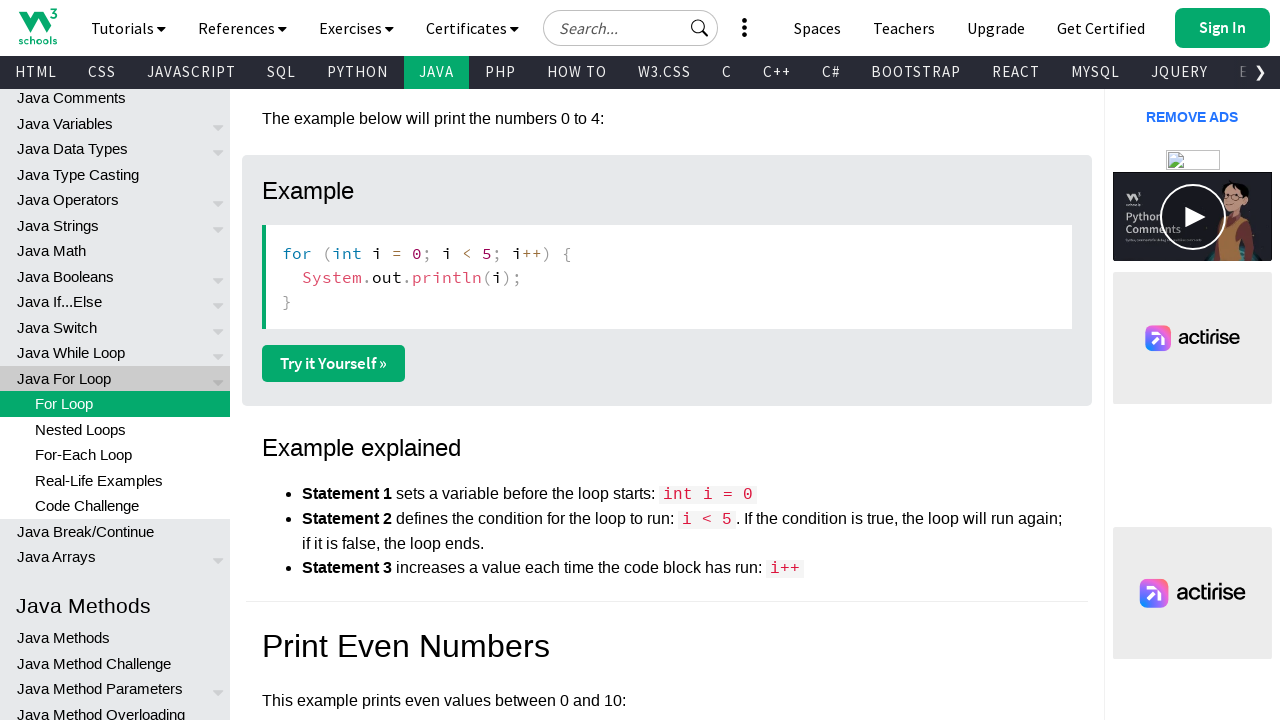

Scrolled back up to top of page
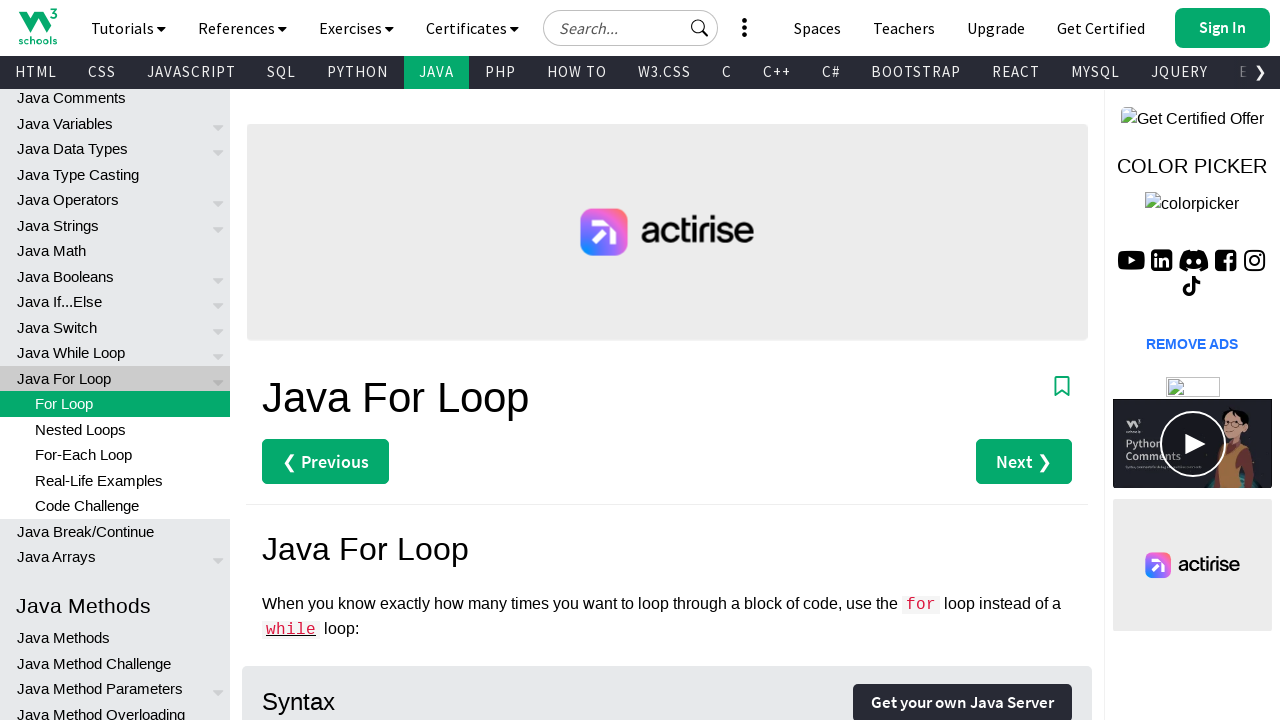

Waited 1000ms to ensure scroll completes
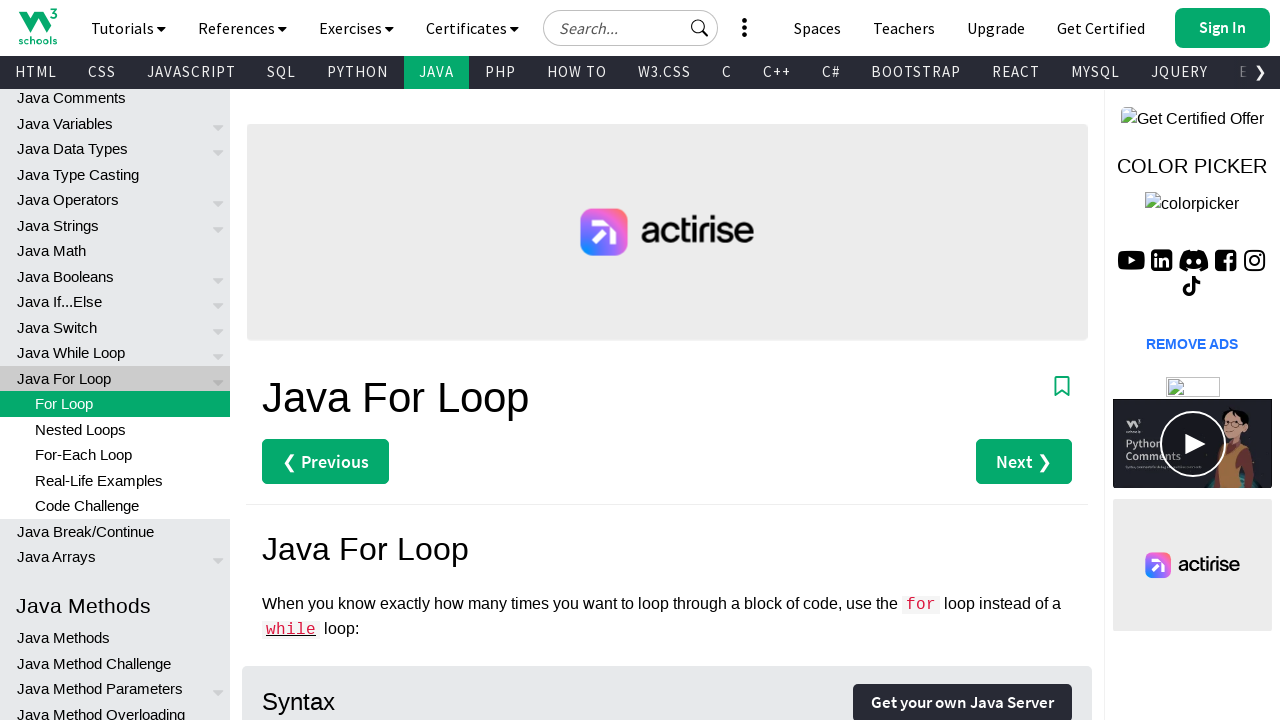

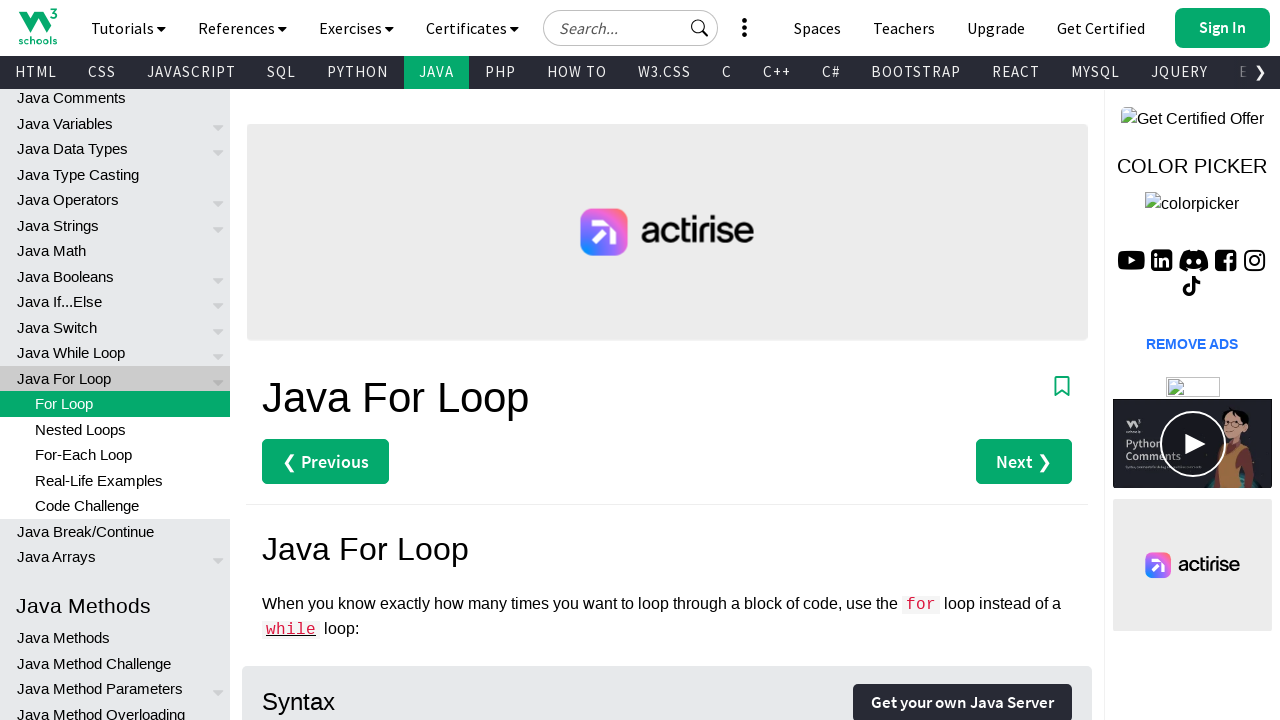